Tests TinyMCE rich text editor functionality by clicking menu items, adding text content, inserting an image, and previewing the document. Uses text-based element selection to interact with dynamically generated menu items.

Starting URL: https://seleniumbase.io/tinymce/

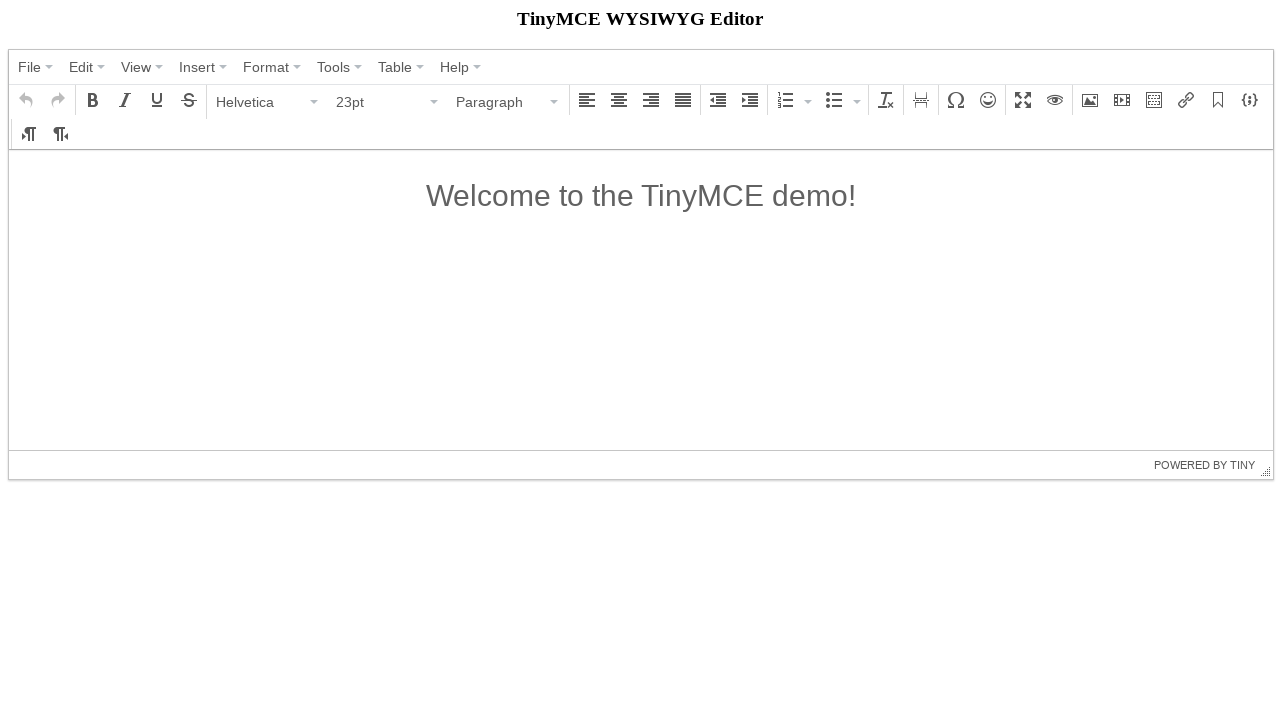

TinyMCE editor container loaded
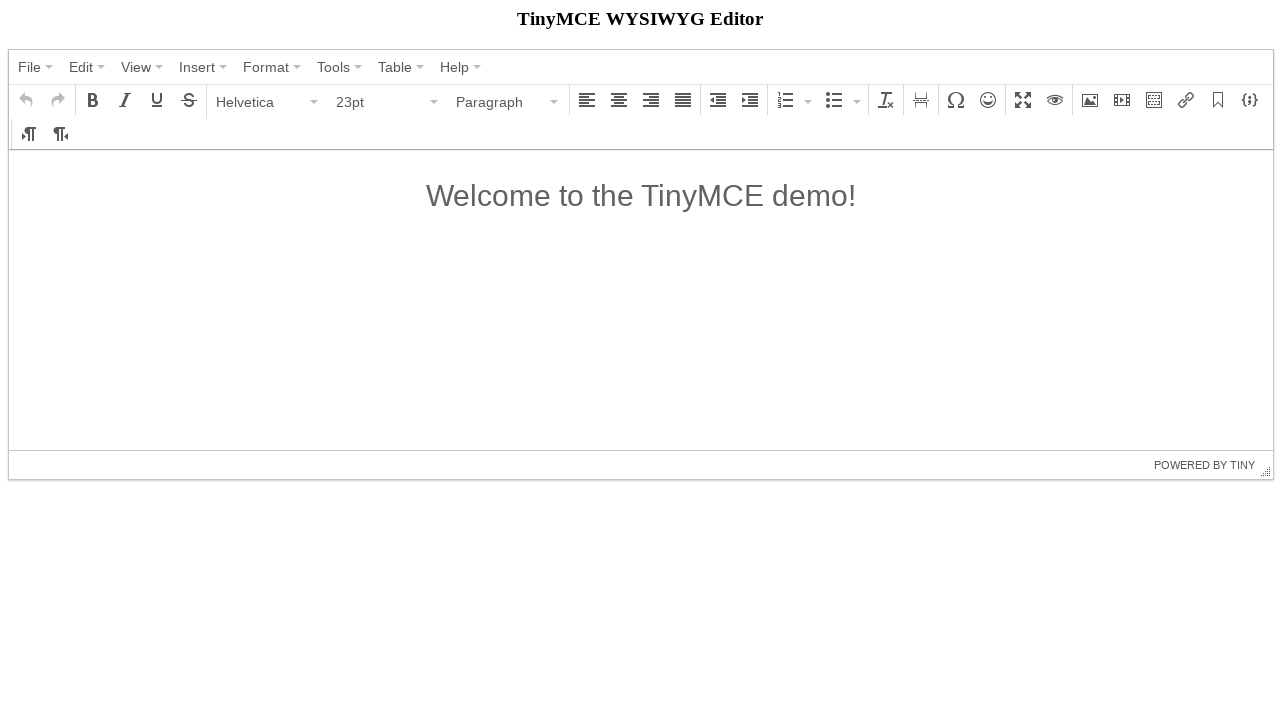

Clicked File menu at (30, 67) on text=File
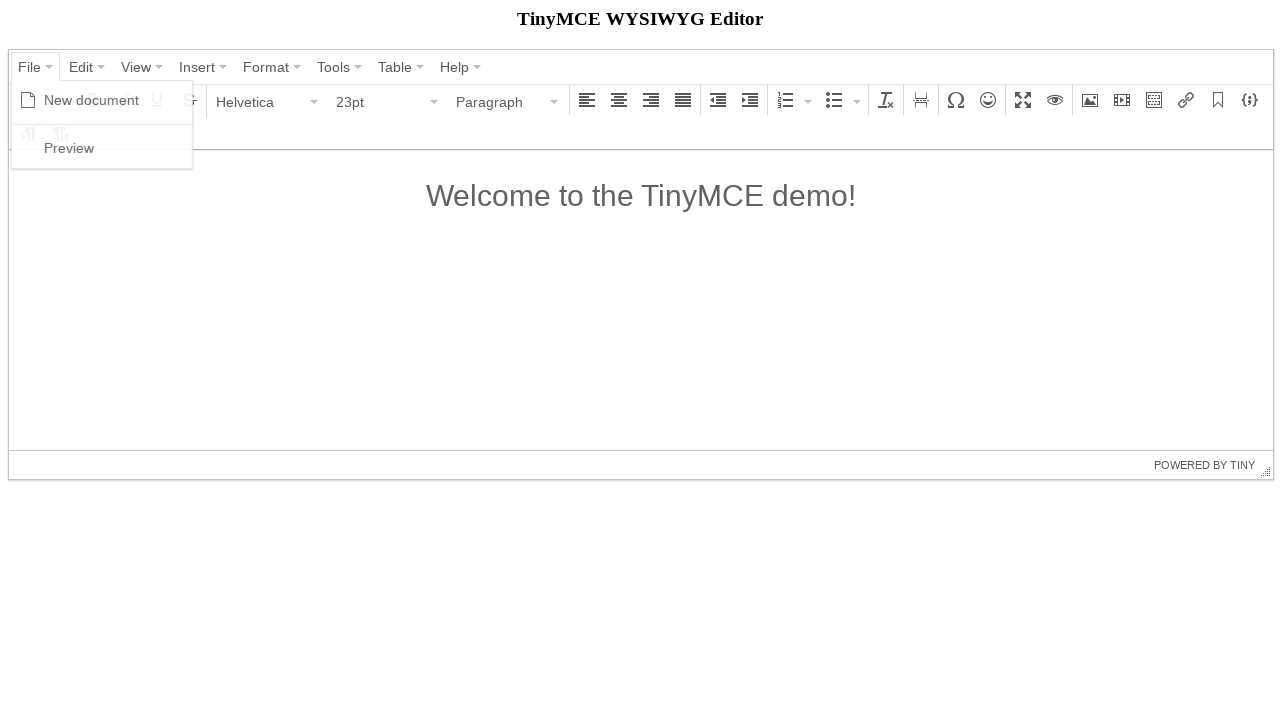

Clicked New document option at (92, 100) on text=New document
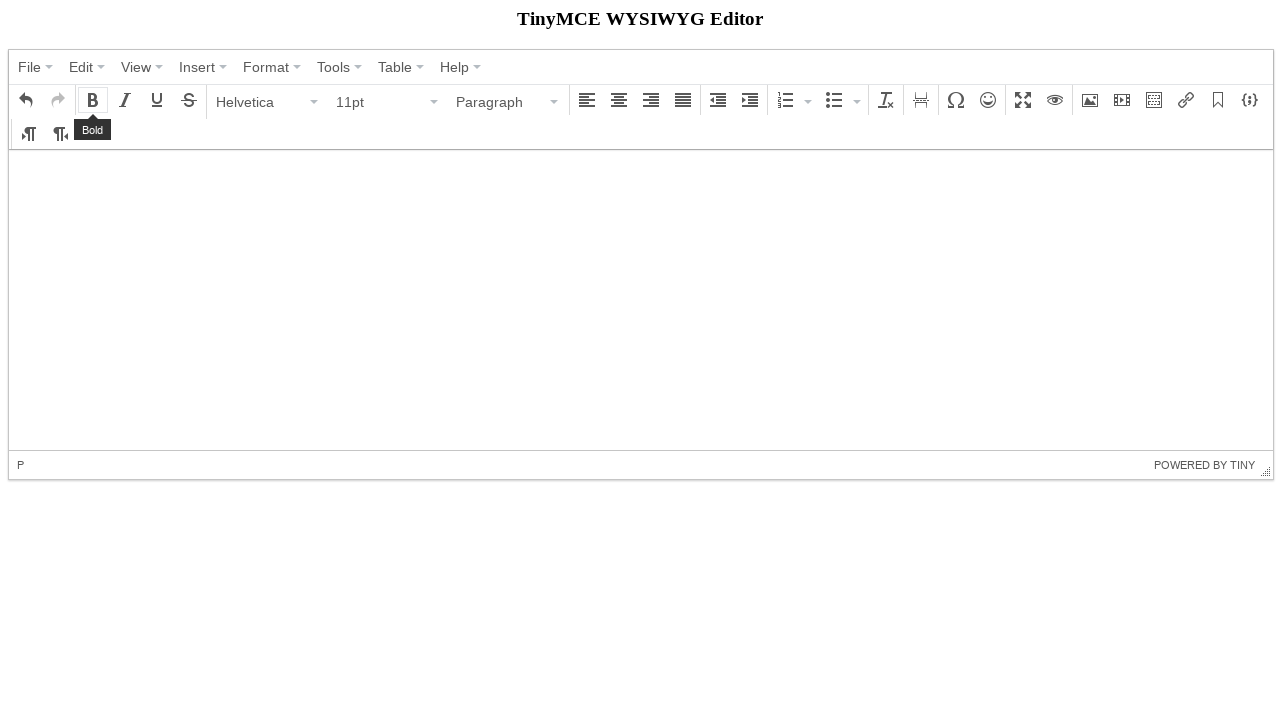

Clicked Paragraph format dropdown at (501, 102) on text=Paragraph
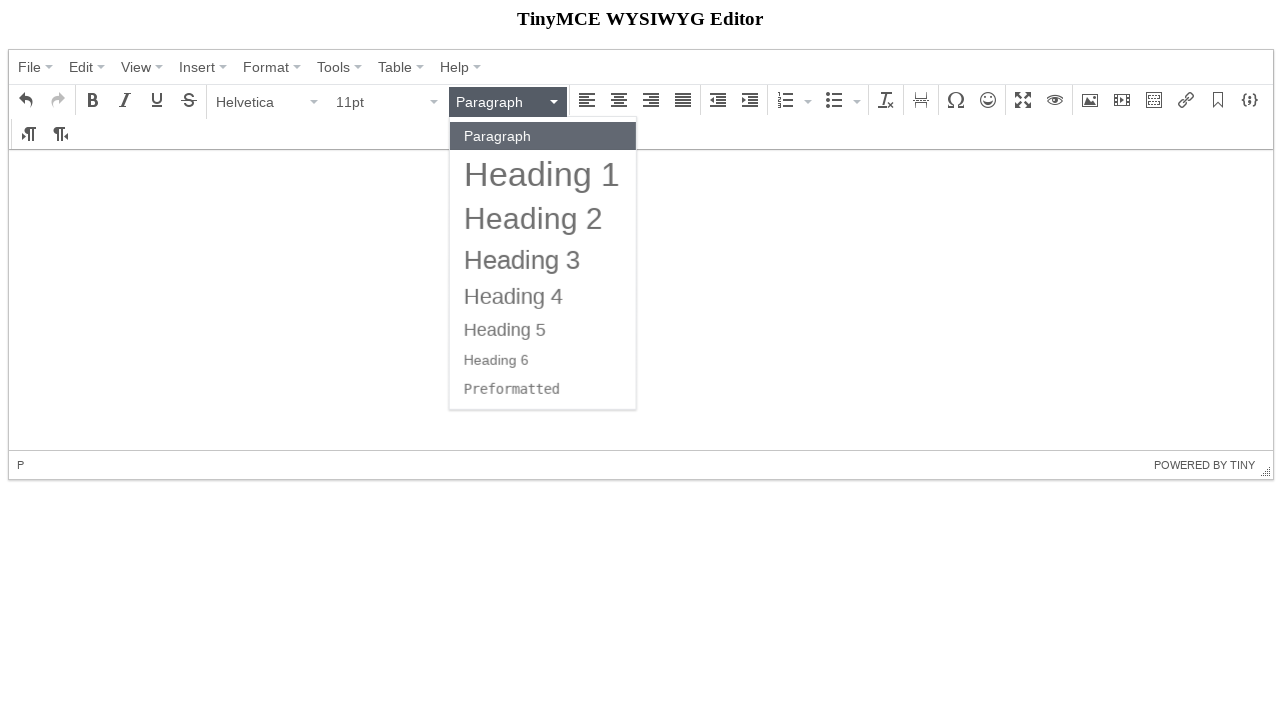

Selected Heading 2 format at (534, 218) on text=Heading 2
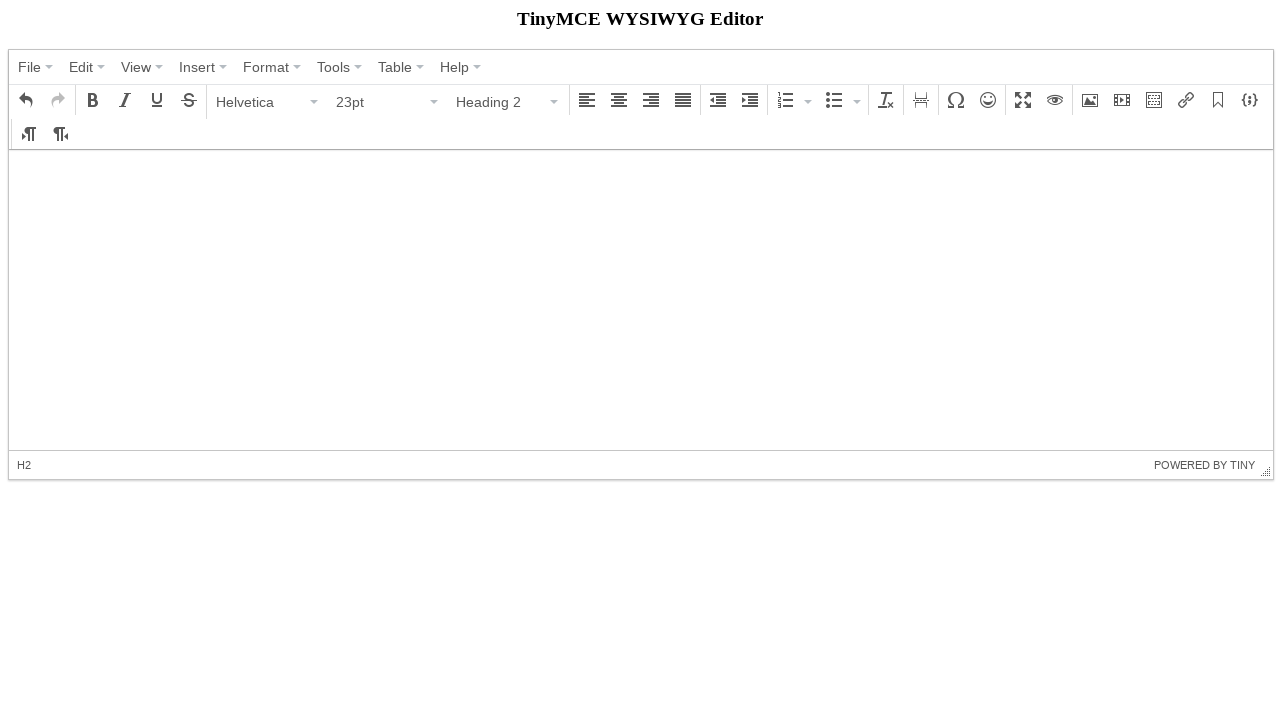

Typed text content in TinyMCE editor on iframe >> nth=0 >> internal:control=enter-frame >> #tinymce
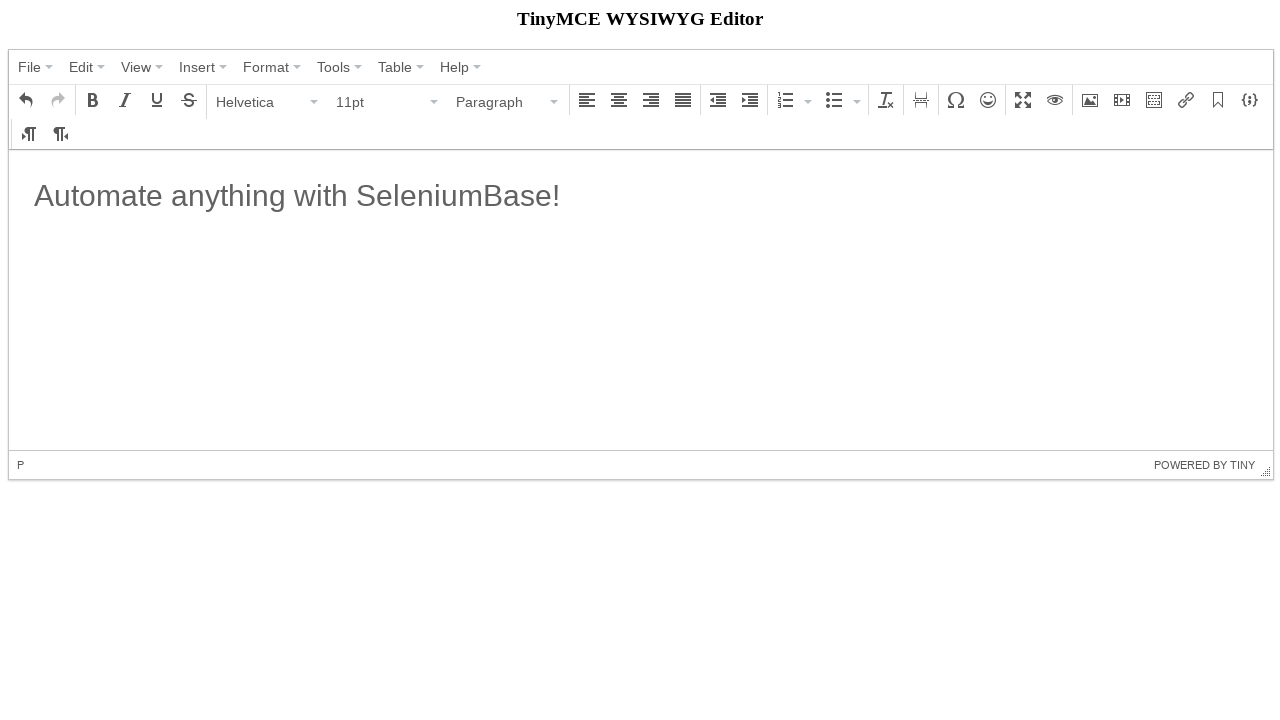

Clicked image button in toolbar at (1090, 100) on button i.mce-i-image
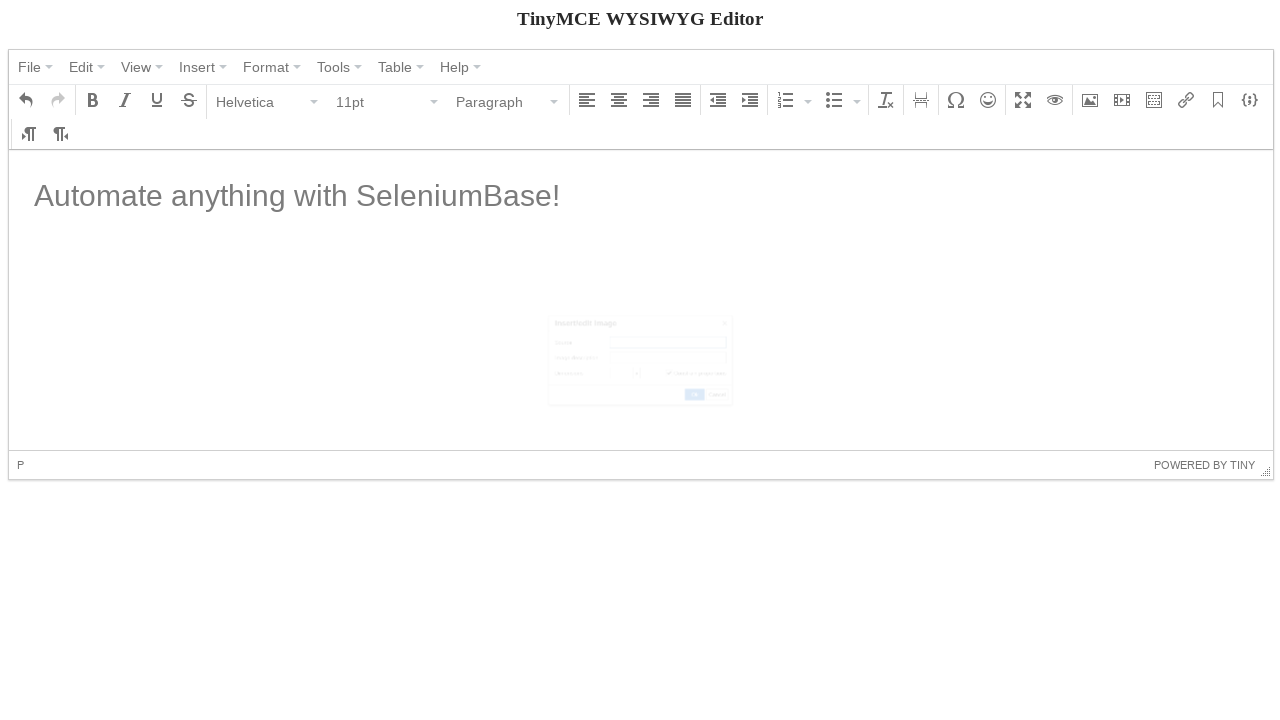

Set image width to 300 pixels on input[aria-label='Width'].mce-textbox
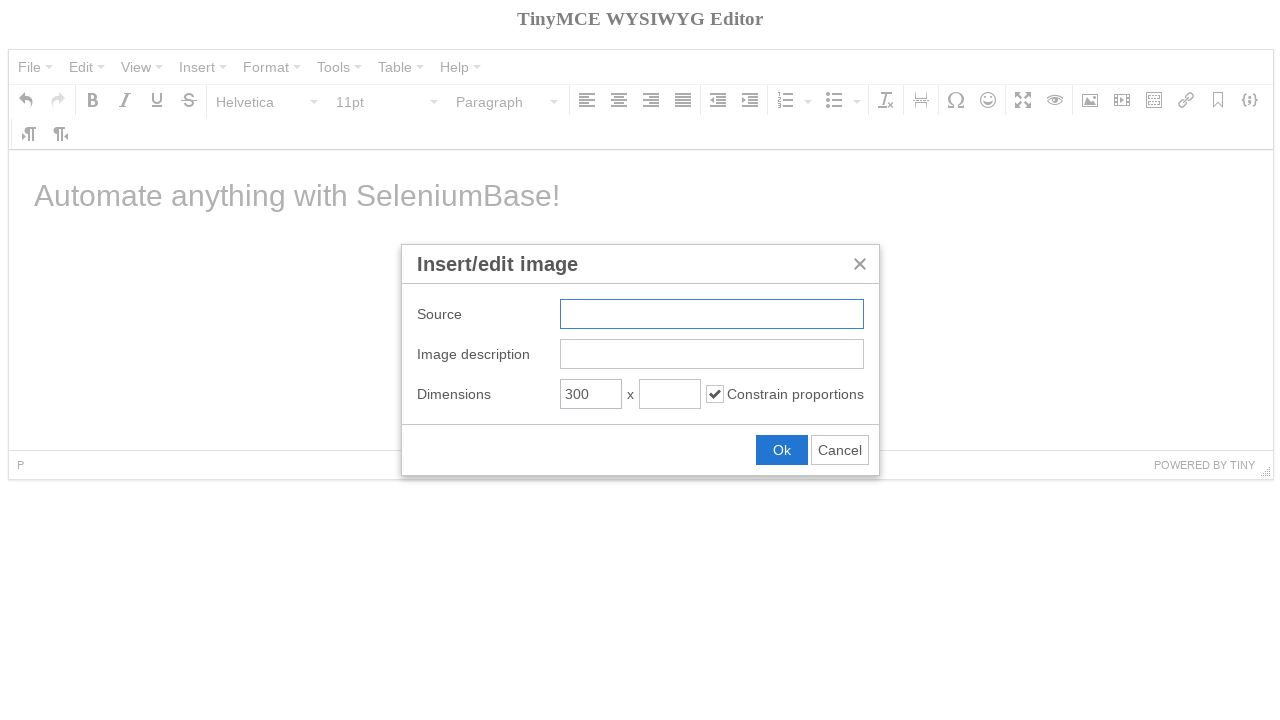

Filled image URL field on input.mce-textbox
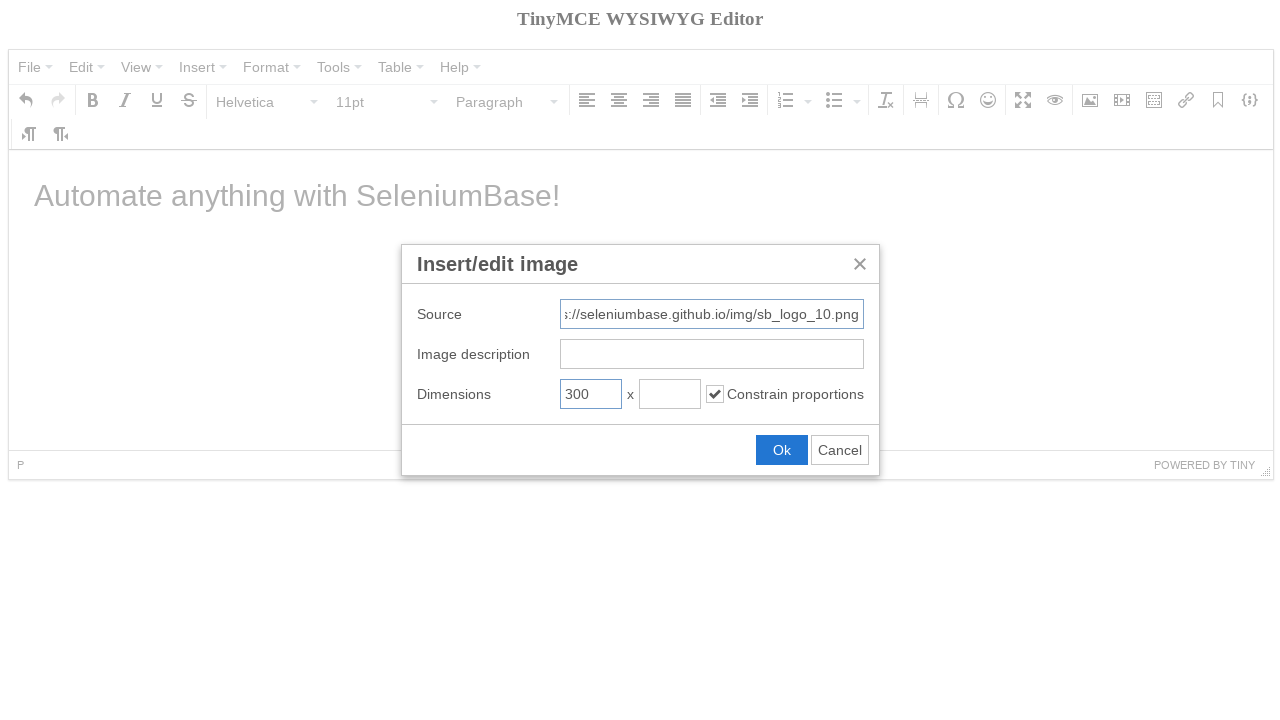

Pressed Enter to insert image on input.mce-textbox
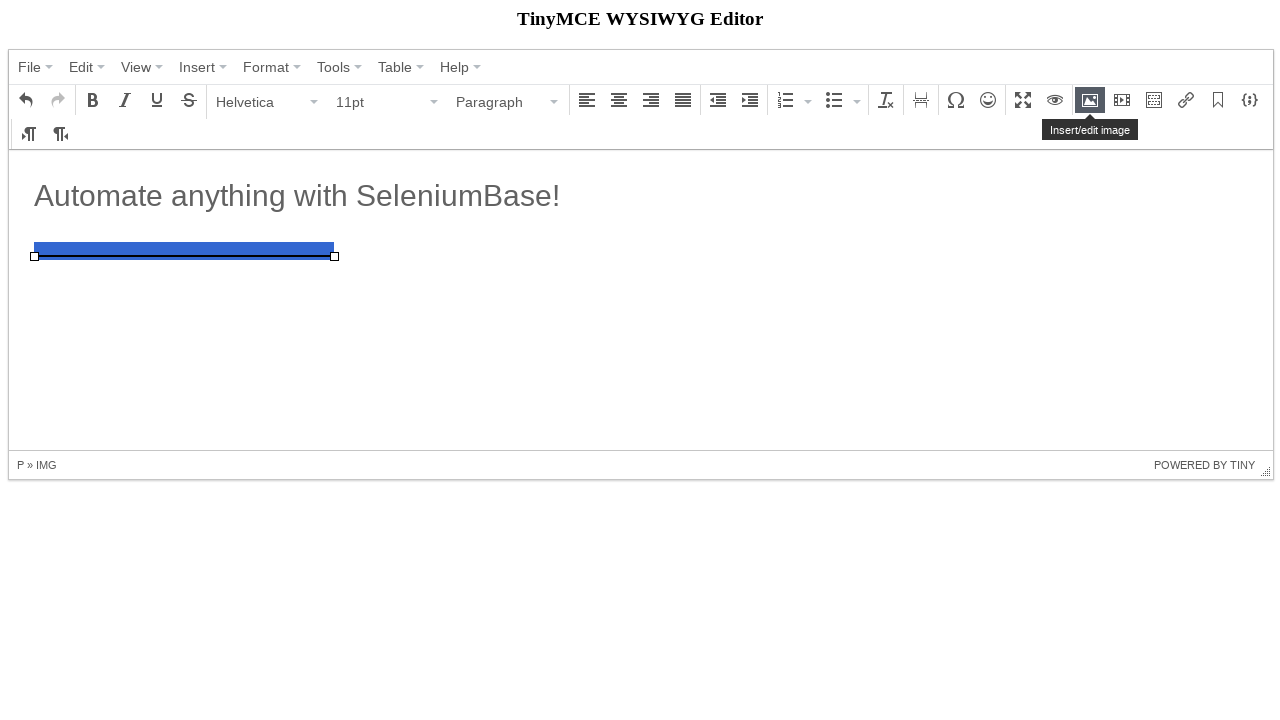

Clicked on heading 2 element in editor at (641, 196) on iframe >> nth=0 >> internal:control=enter-frame >> h2
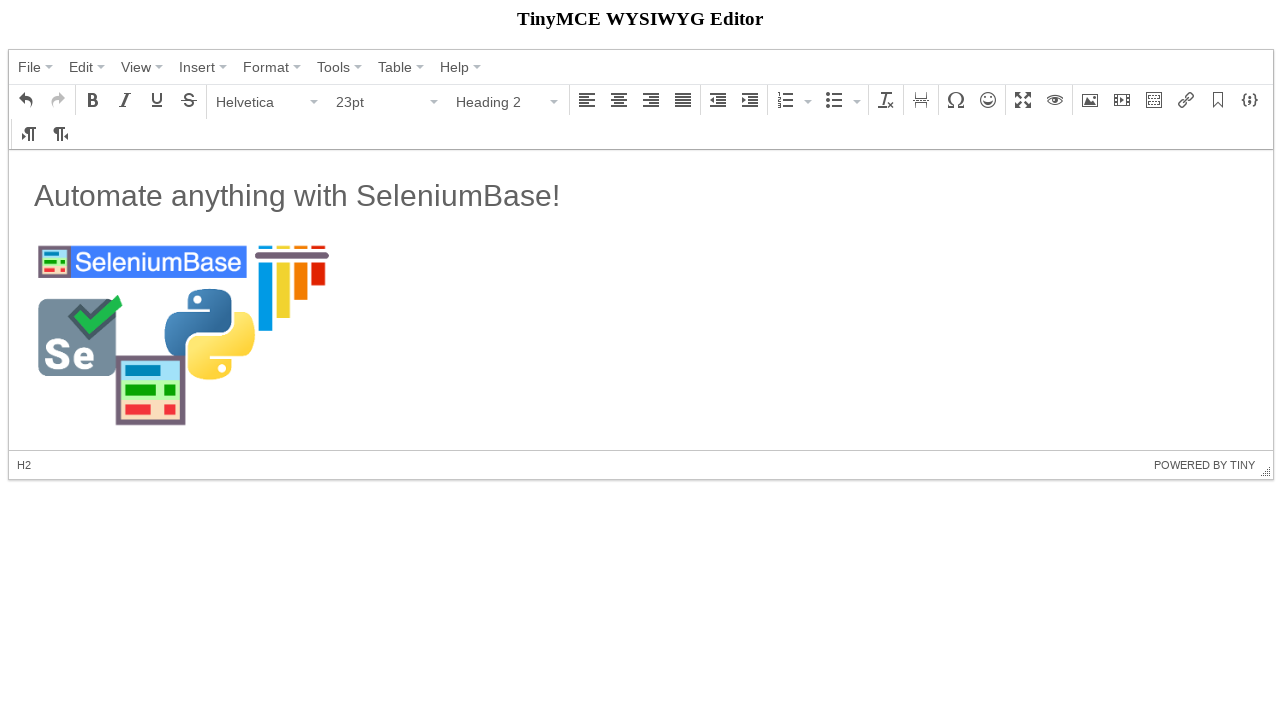

Clicked File menu again at (30, 67) on text=File
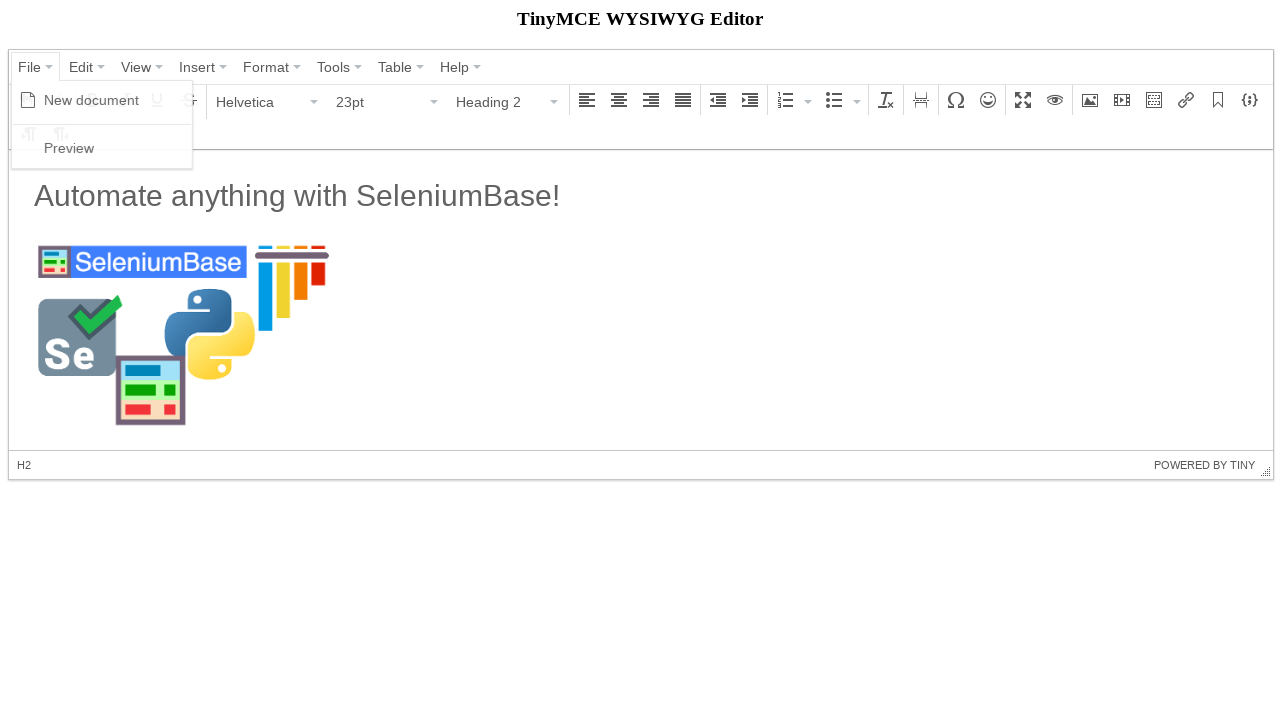

Clicked Preview option at (69, 148) on text=Preview
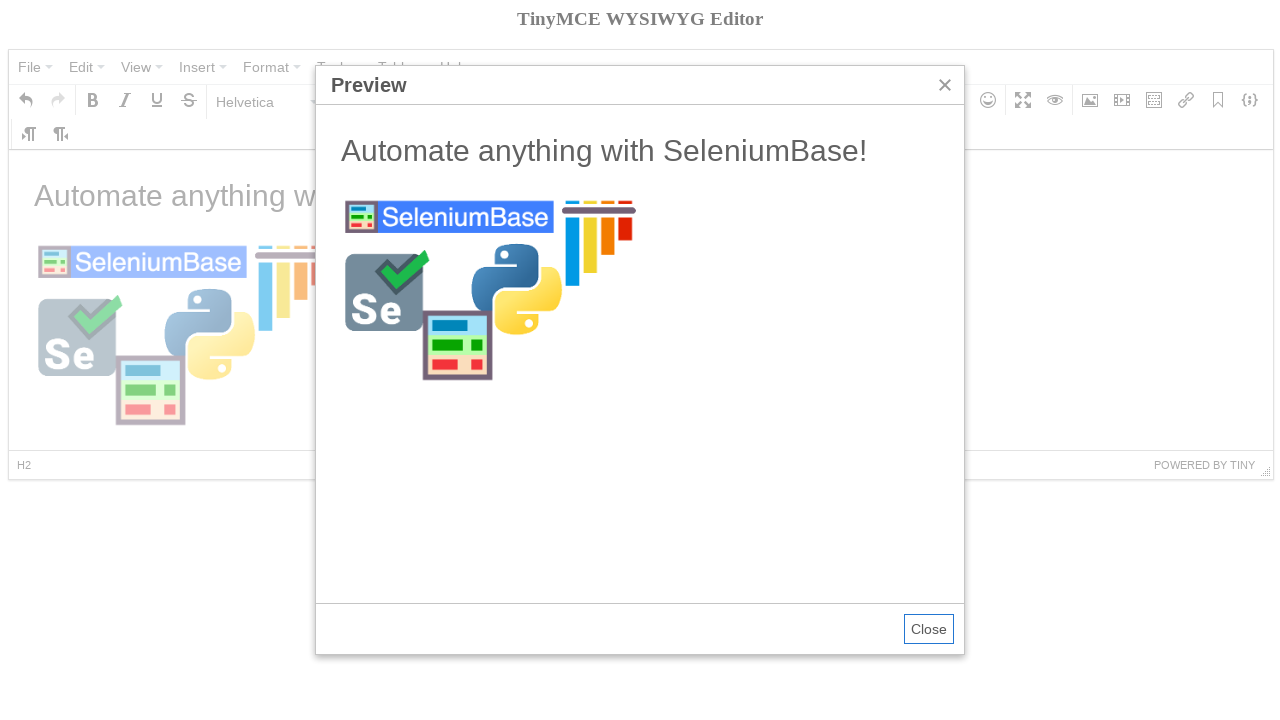

Preview iframe loaded with sandbox permissions
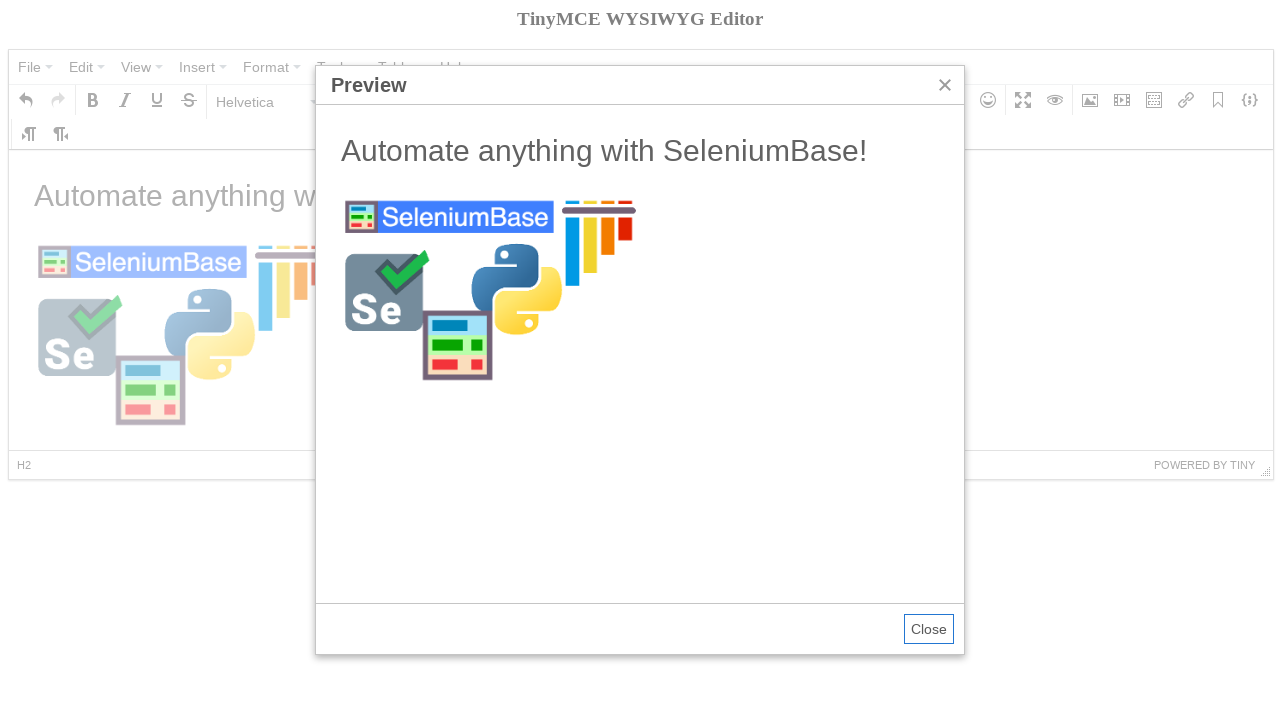

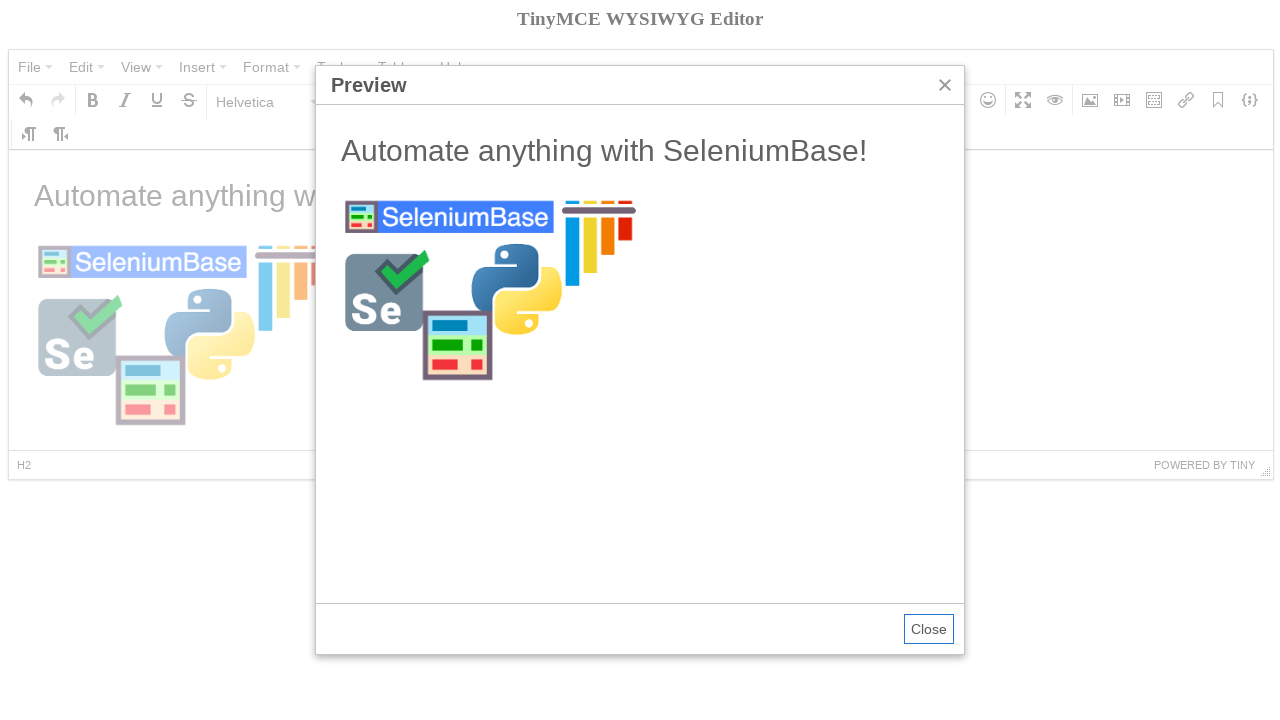